Tests drag and drop functionality on the jQuery UI demo page by dragging a source element and dropping it onto a target element within an iframe.

Starting URL: https://jqueryui.com/droppable/

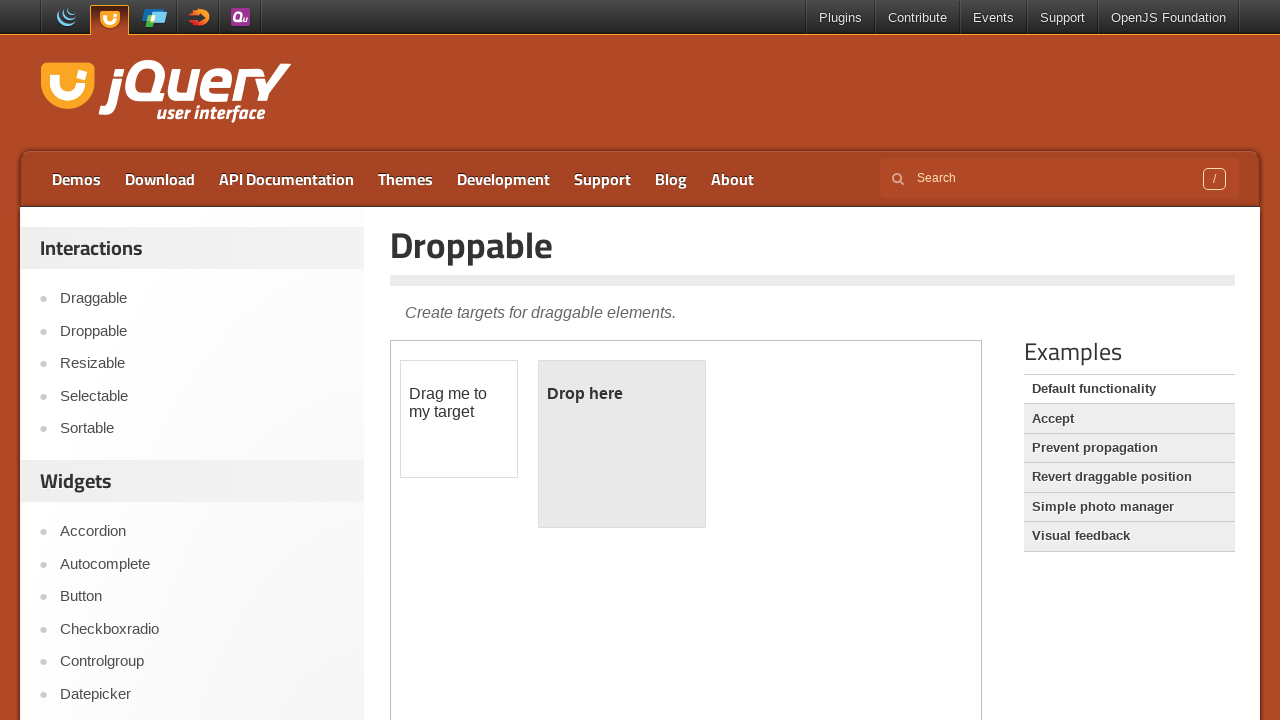

Navigated to jQuery UI droppable demo page
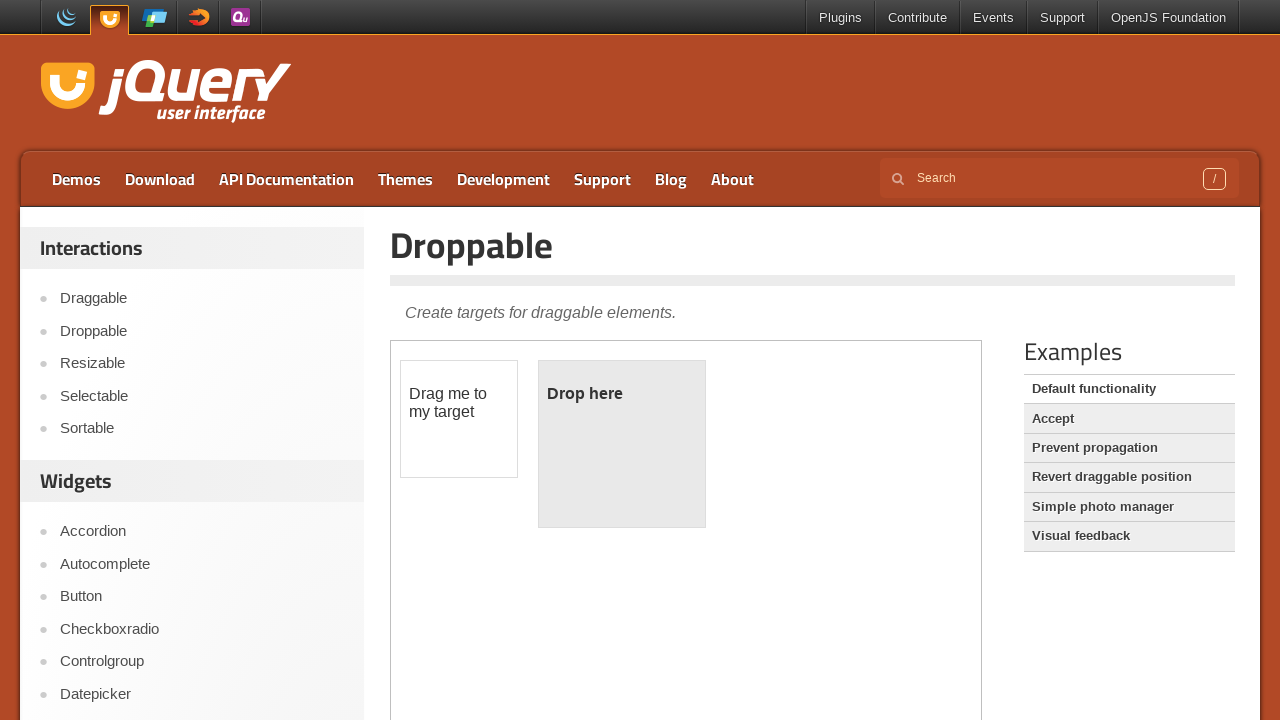

Located the demo iframe
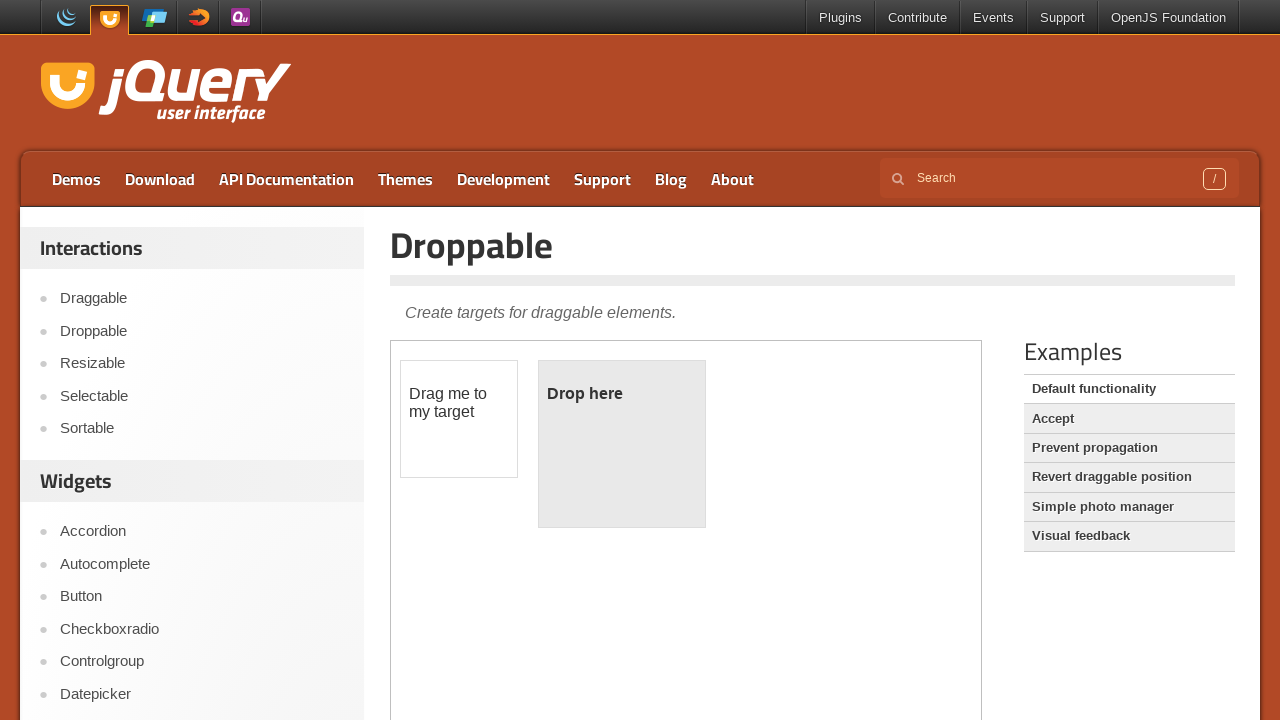

Located the draggable source element
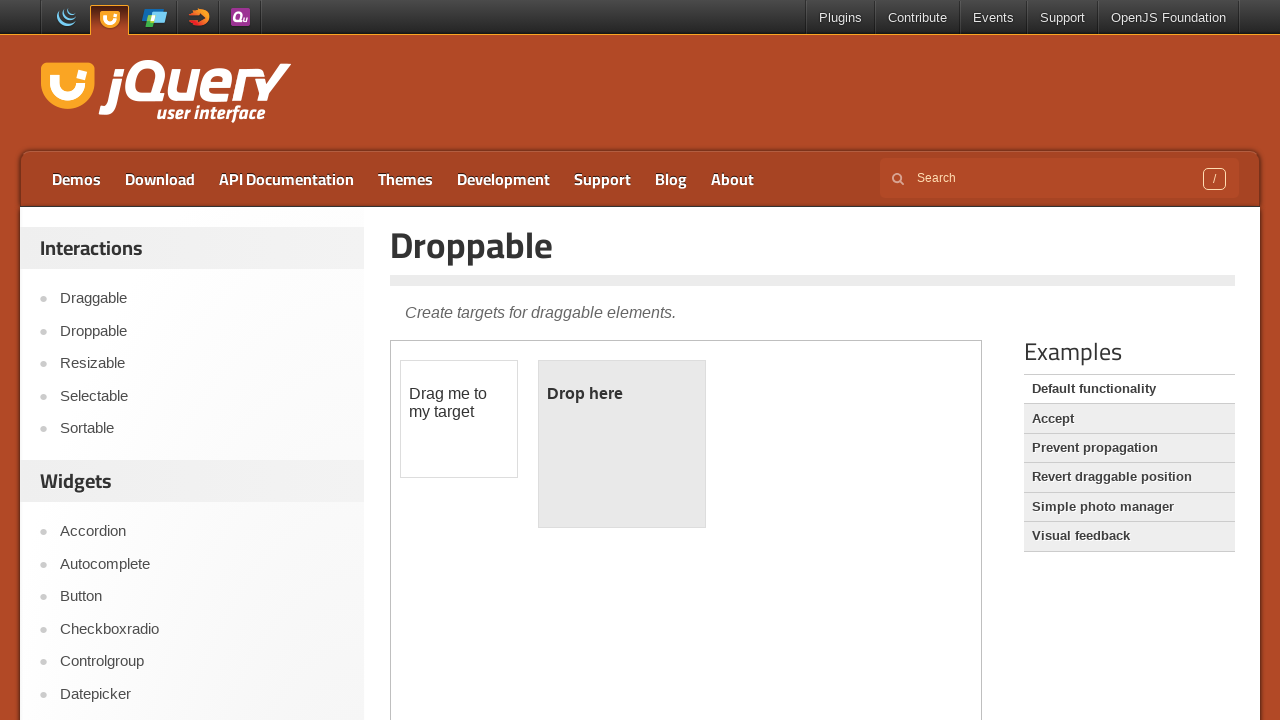

Located the droppable target element
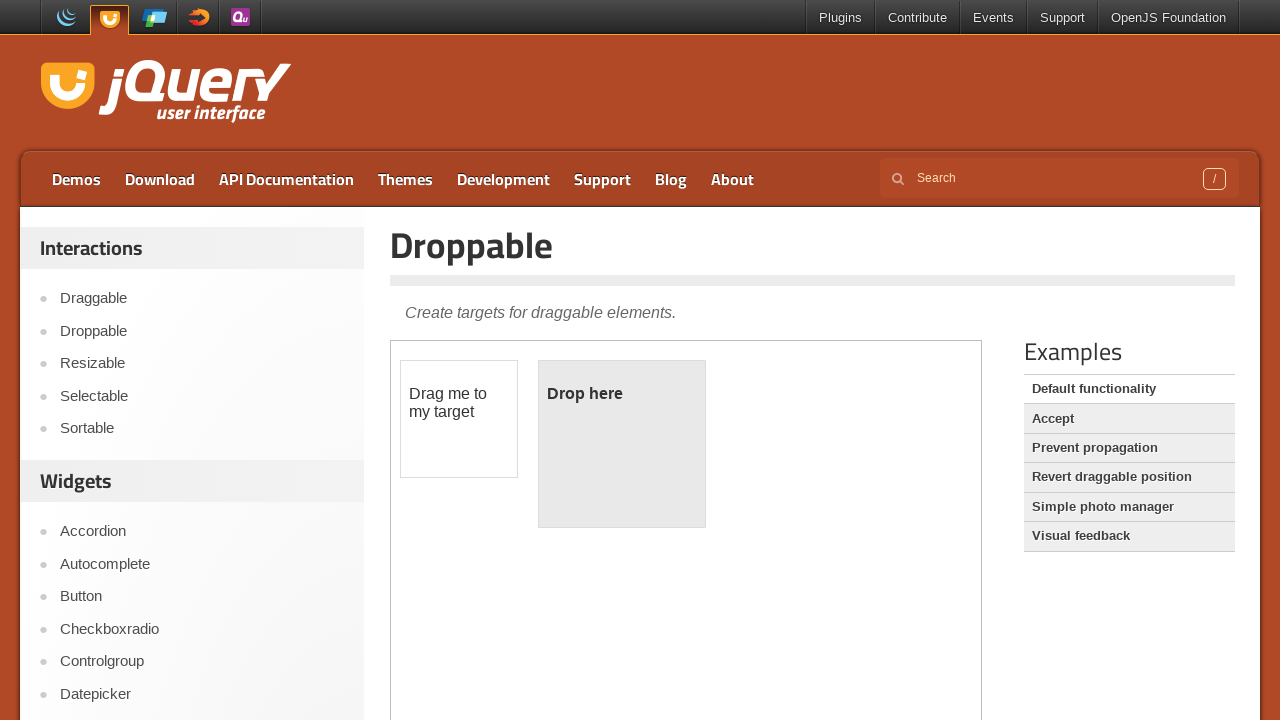

Dragged source element onto target element at (622, 444)
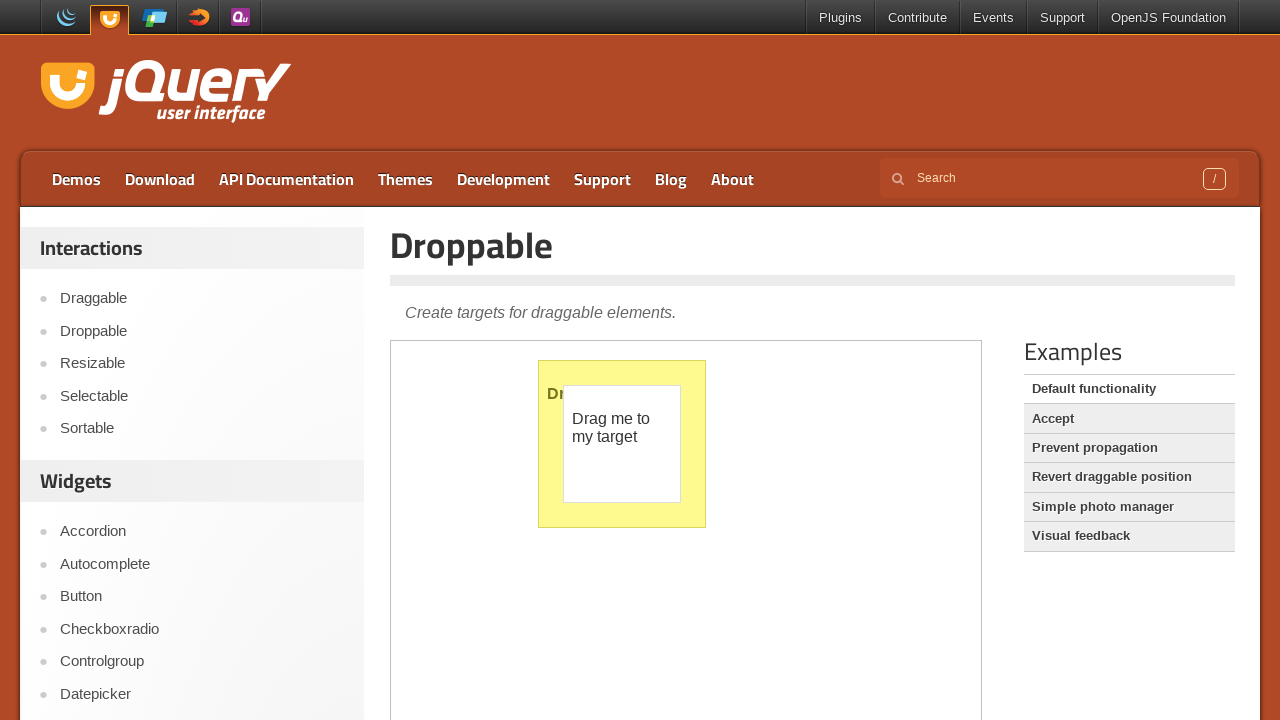

Verified drop was successful - droppable text changed to 'Dropped!'
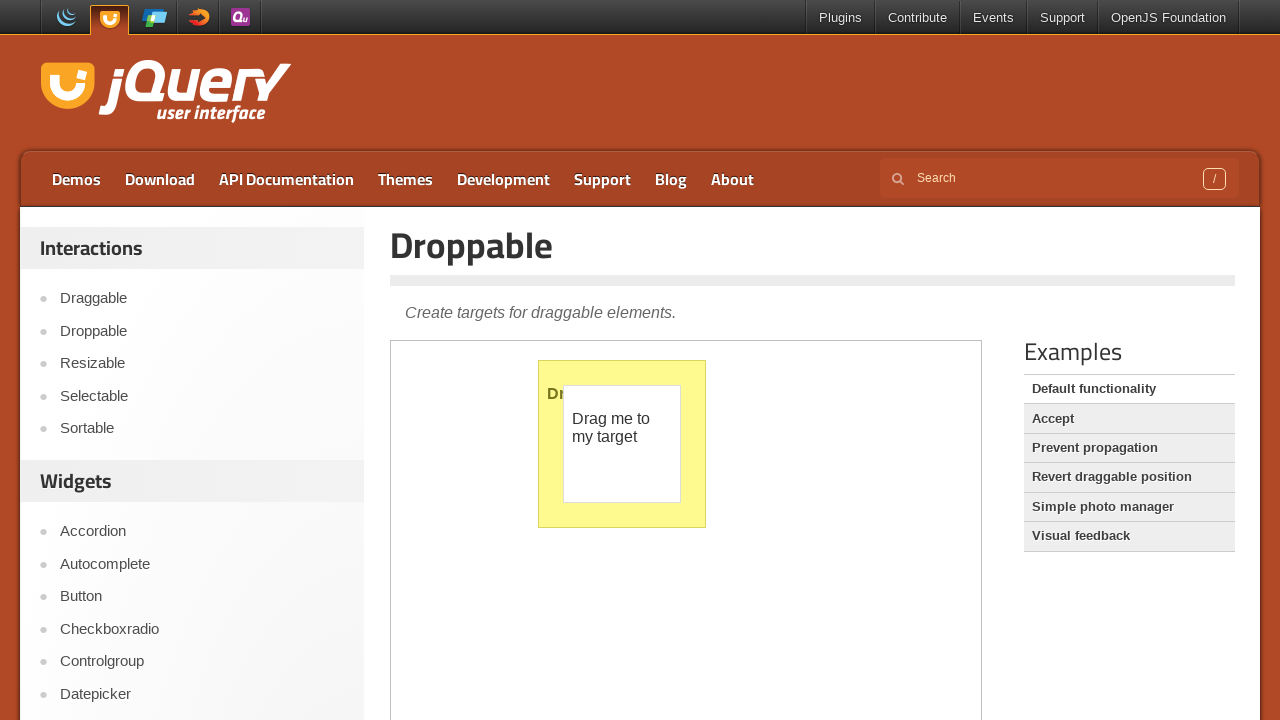

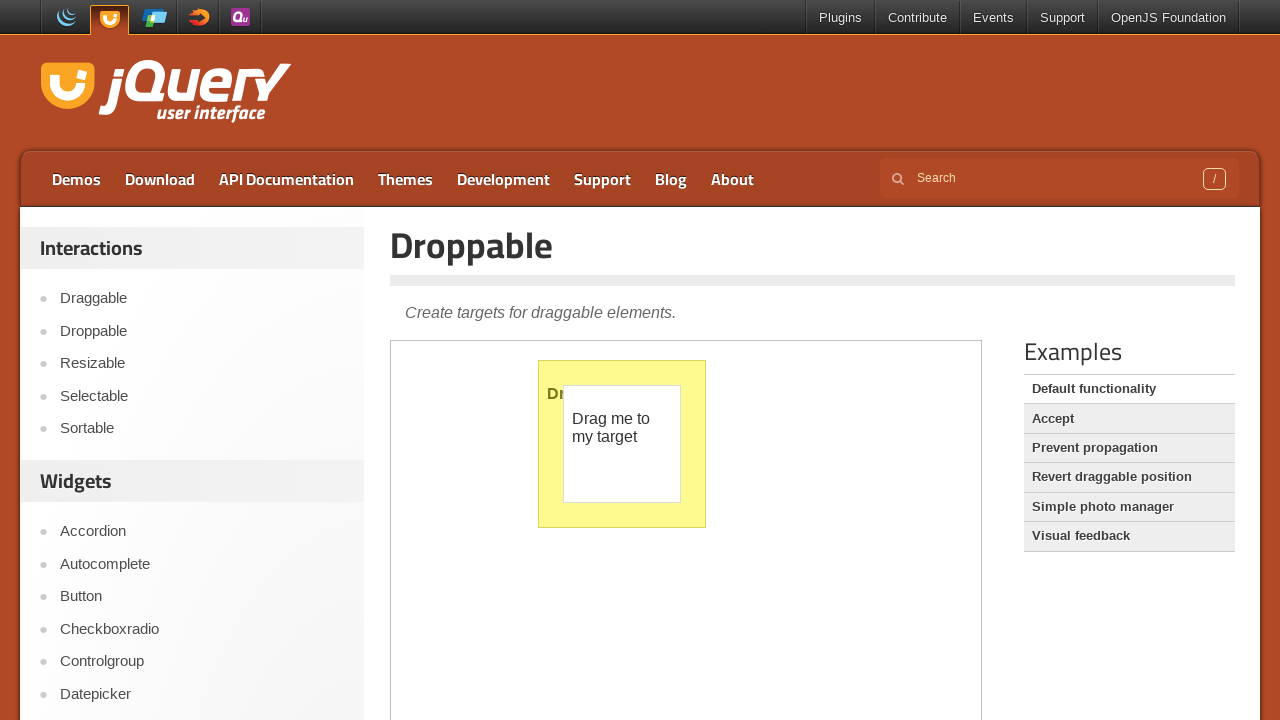